Tests radio button functionality by selecting the "Impressive" radio button and verifying it's checked.

Starting URL: https://demoqa.com/radio-button

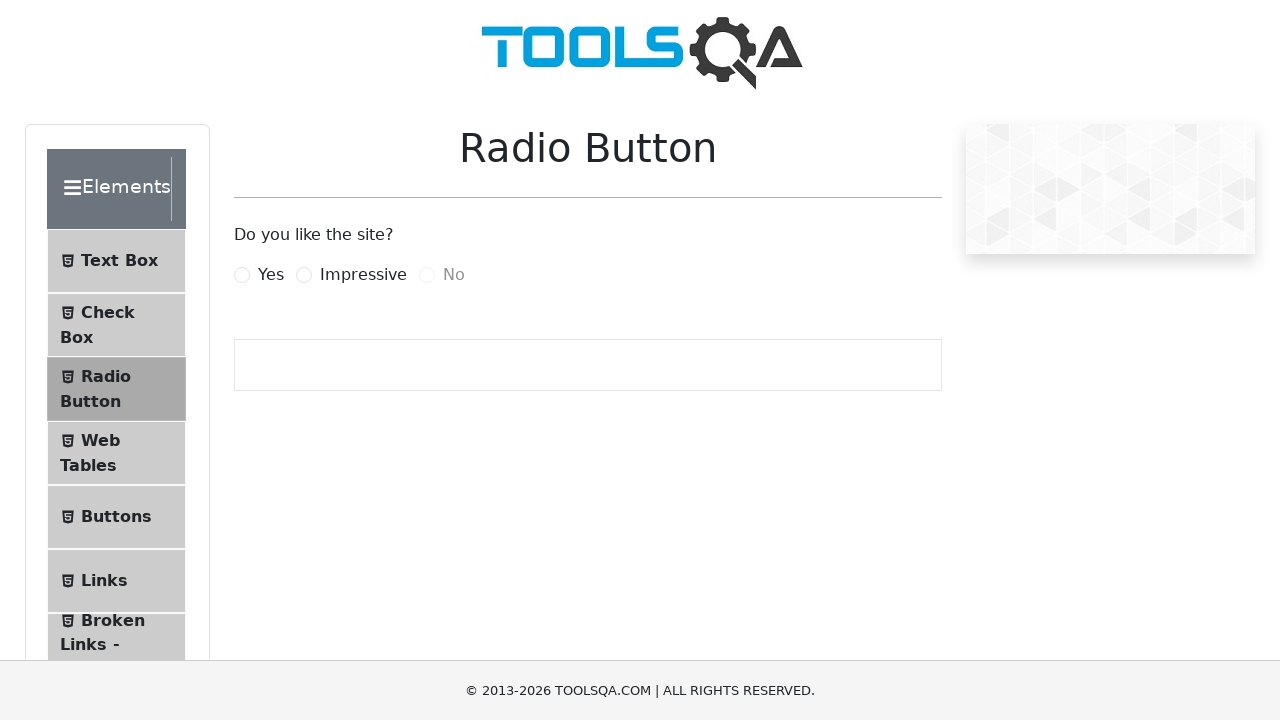

Clicked the 'Impressive' radio button at (363, 275) on xpath=//label[@for='impressiveRadio']
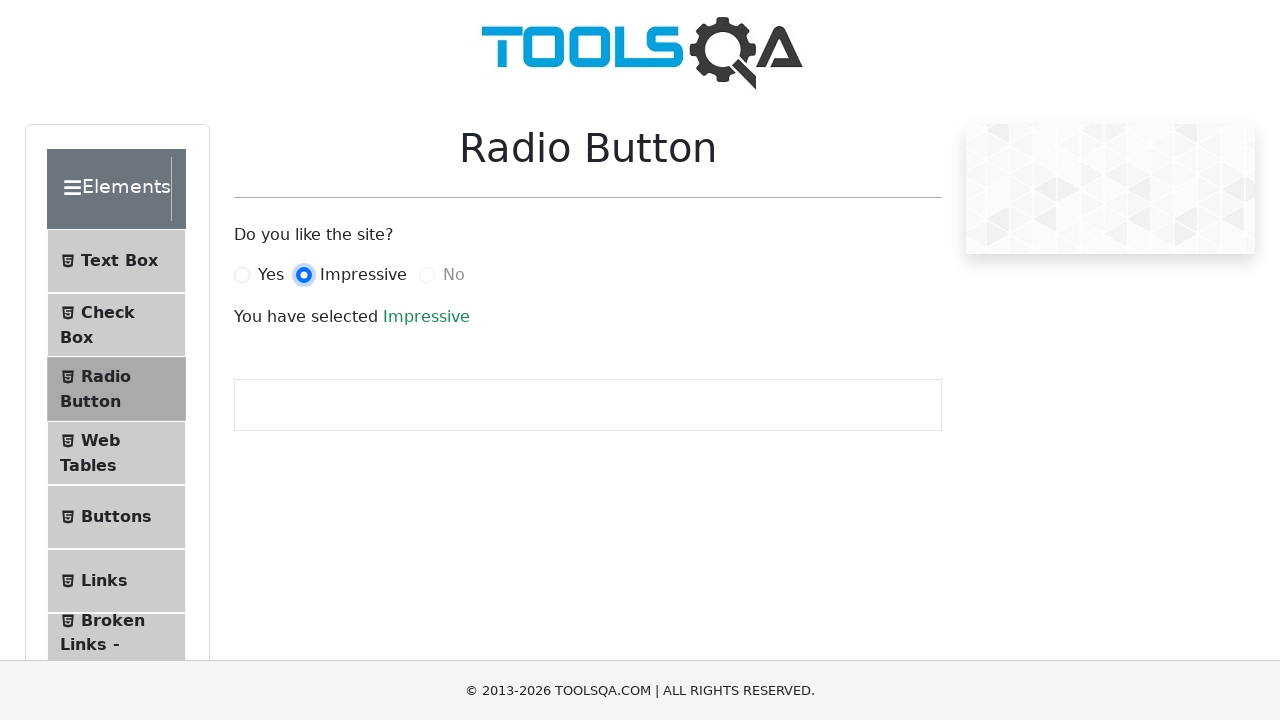

Verified radio button is checked - success message appeared
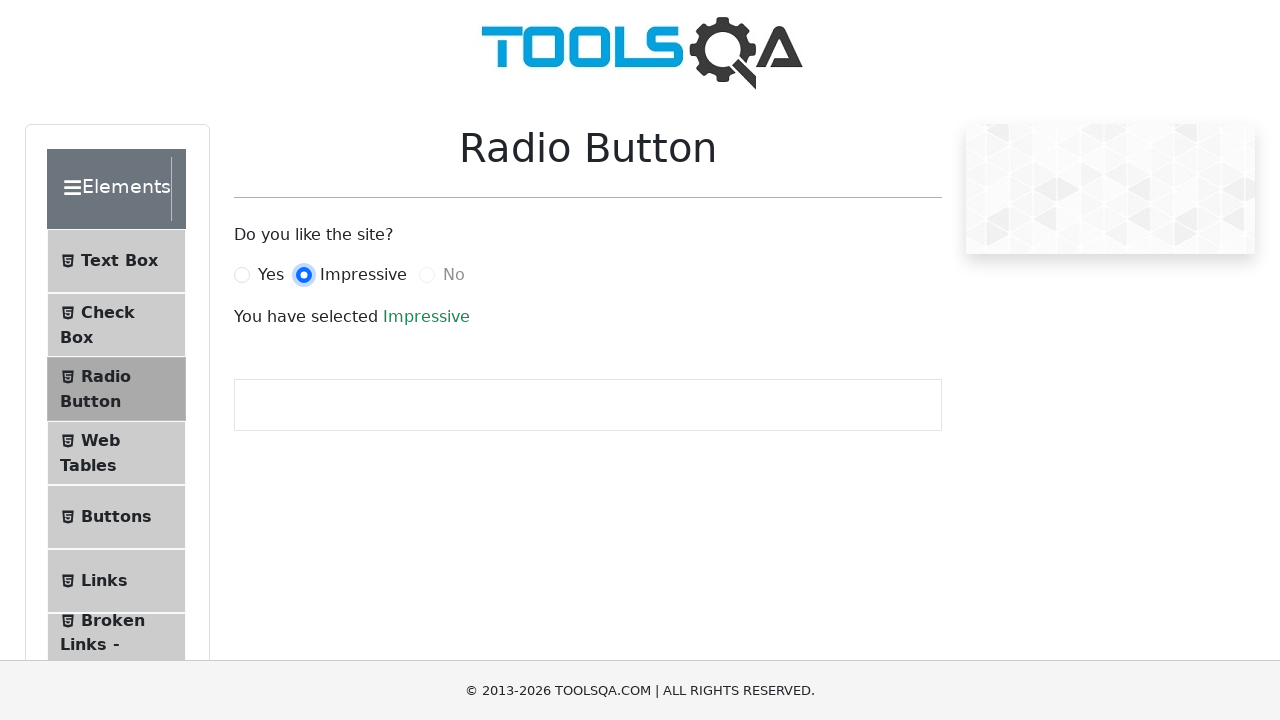

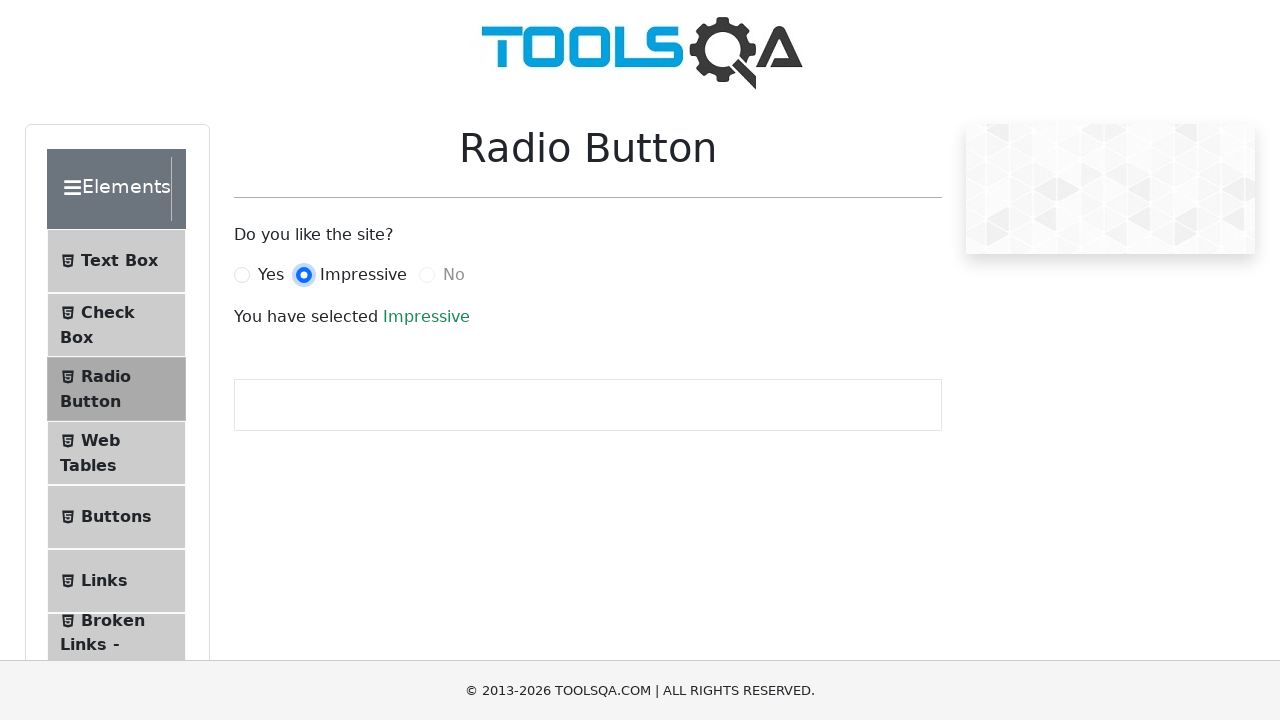